Tests simple alert handling by triggering an alert, reading its text, and accepting it

Starting URL: https://demo.automationtesting.in/Alerts.html

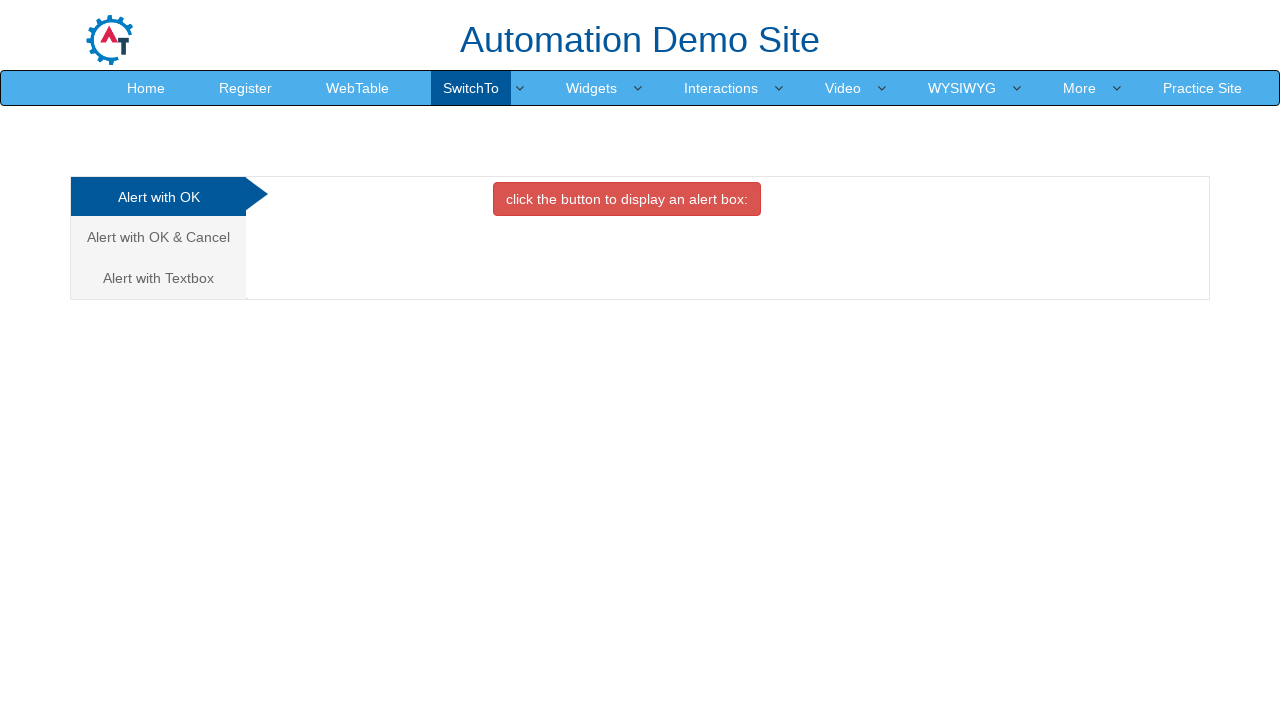

Clicked button to trigger simple alert at (627, 199) on button.btn.btn-danger
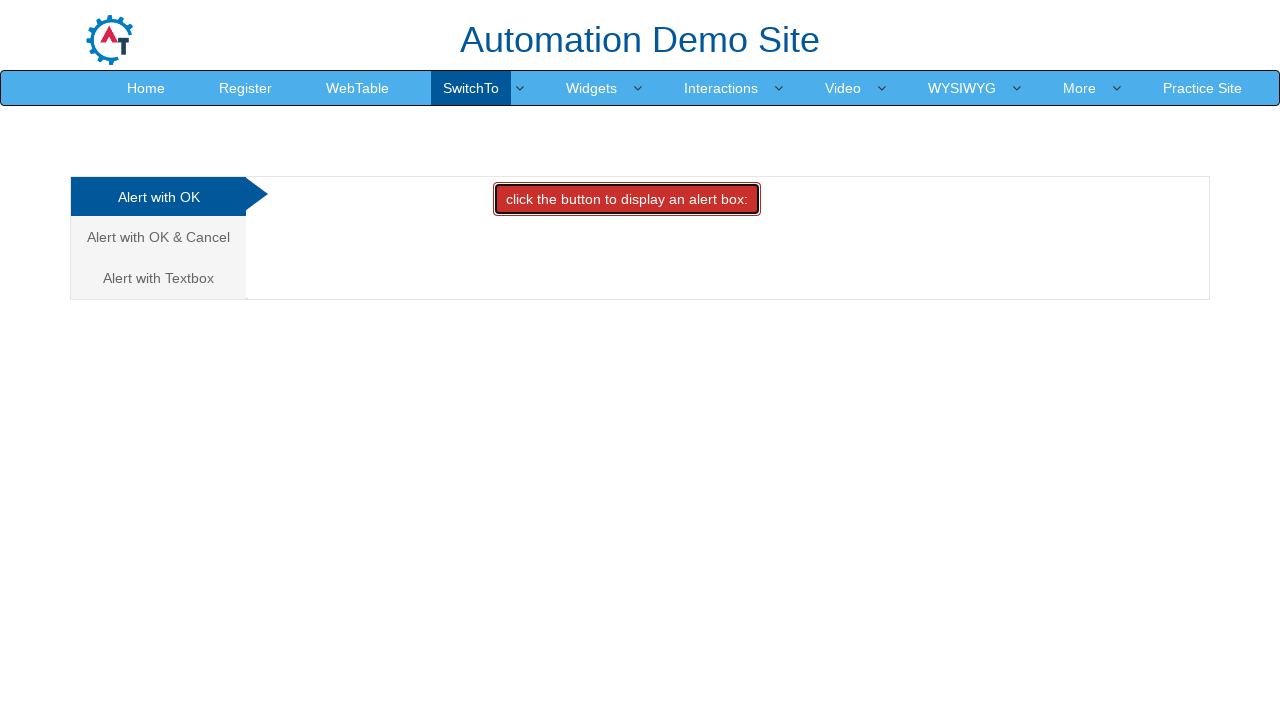

Set up dialog handler to accept alerts
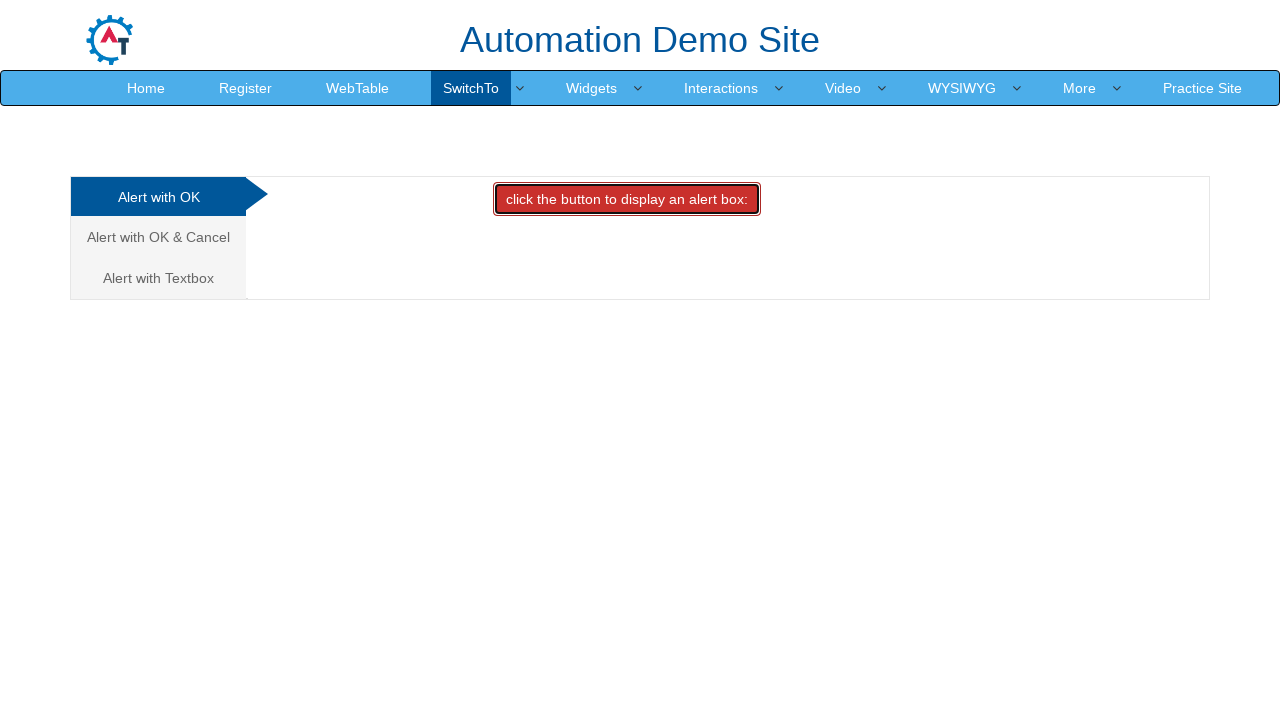

Re-triggered alert to demonstrate text capture at (627, 199) on button.btn.btn-danger
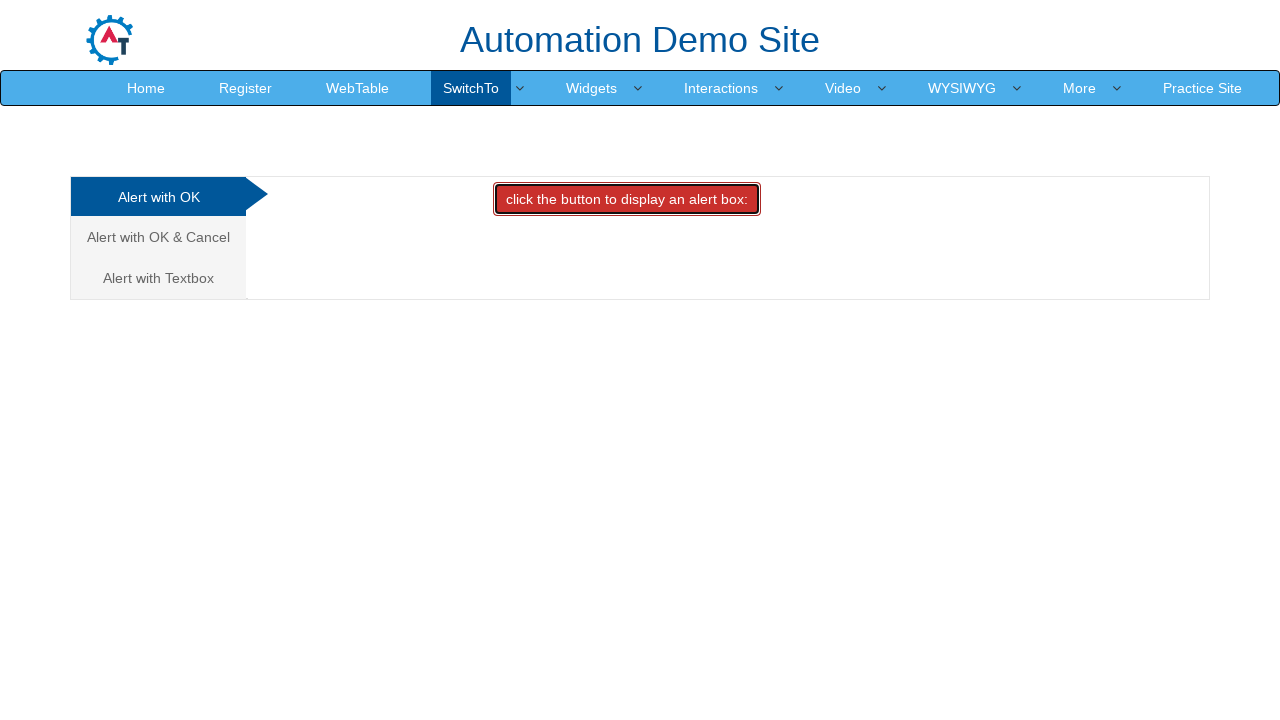

Configured dialog handler to log and accept alert messages
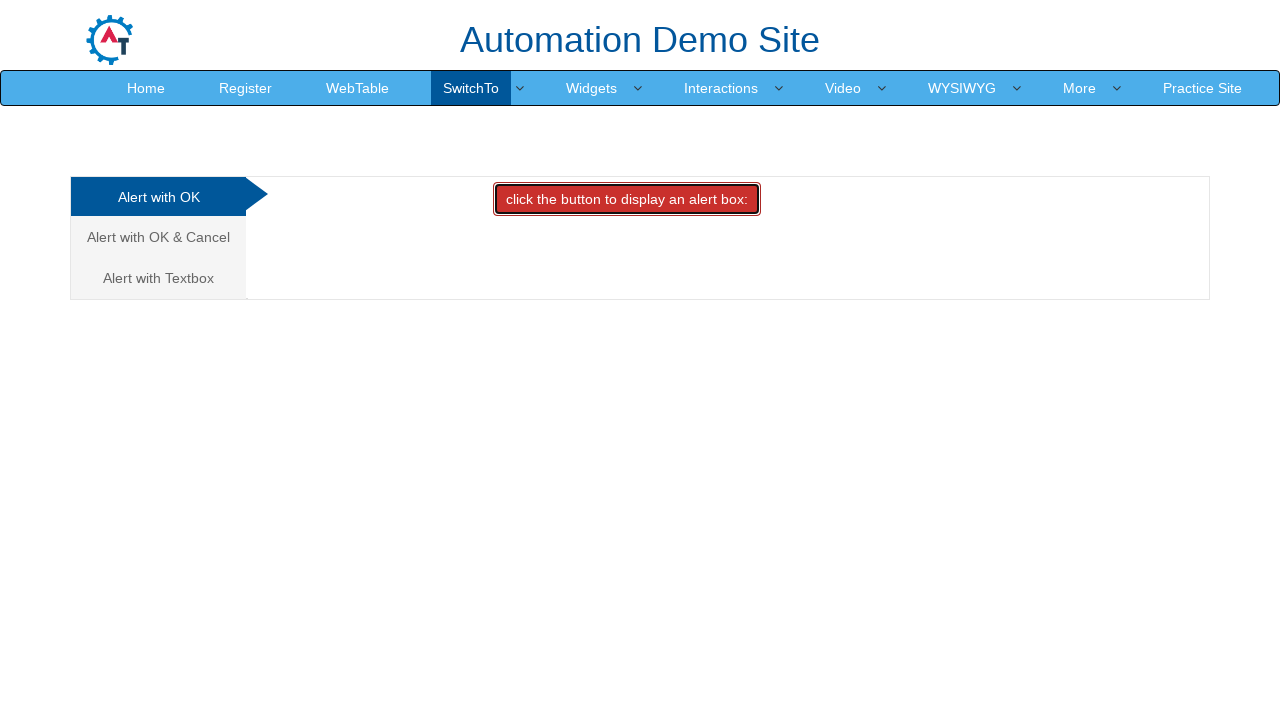

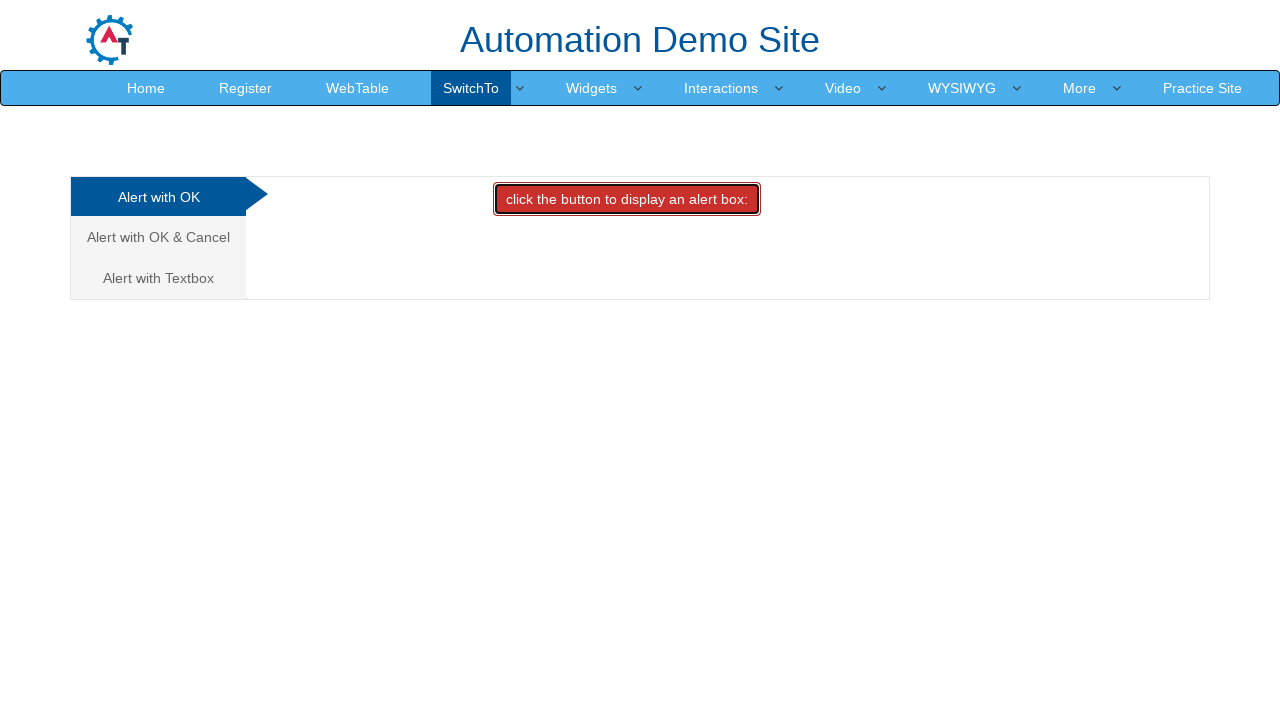